Tests entering a valid number and verifying a success alert is displayed

Starting URL: https://kristinek.github.io/site/tasks/enter_a_number

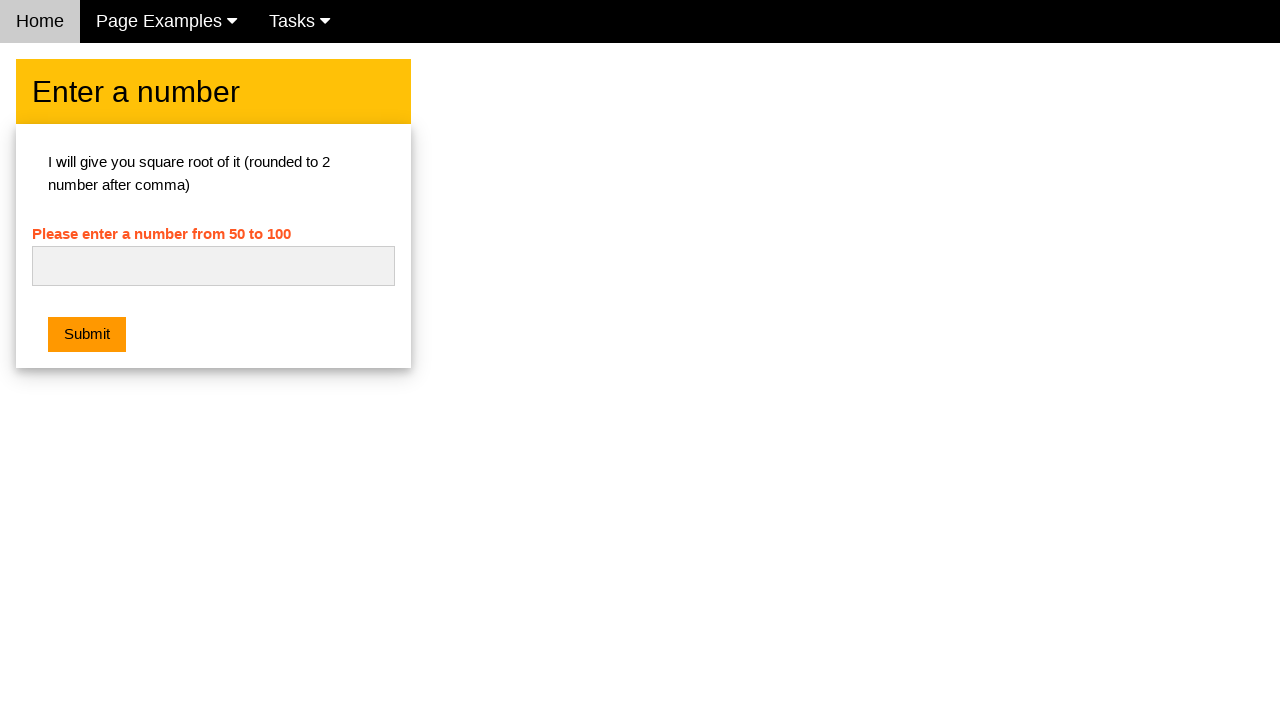

Navigated to enter a number task page
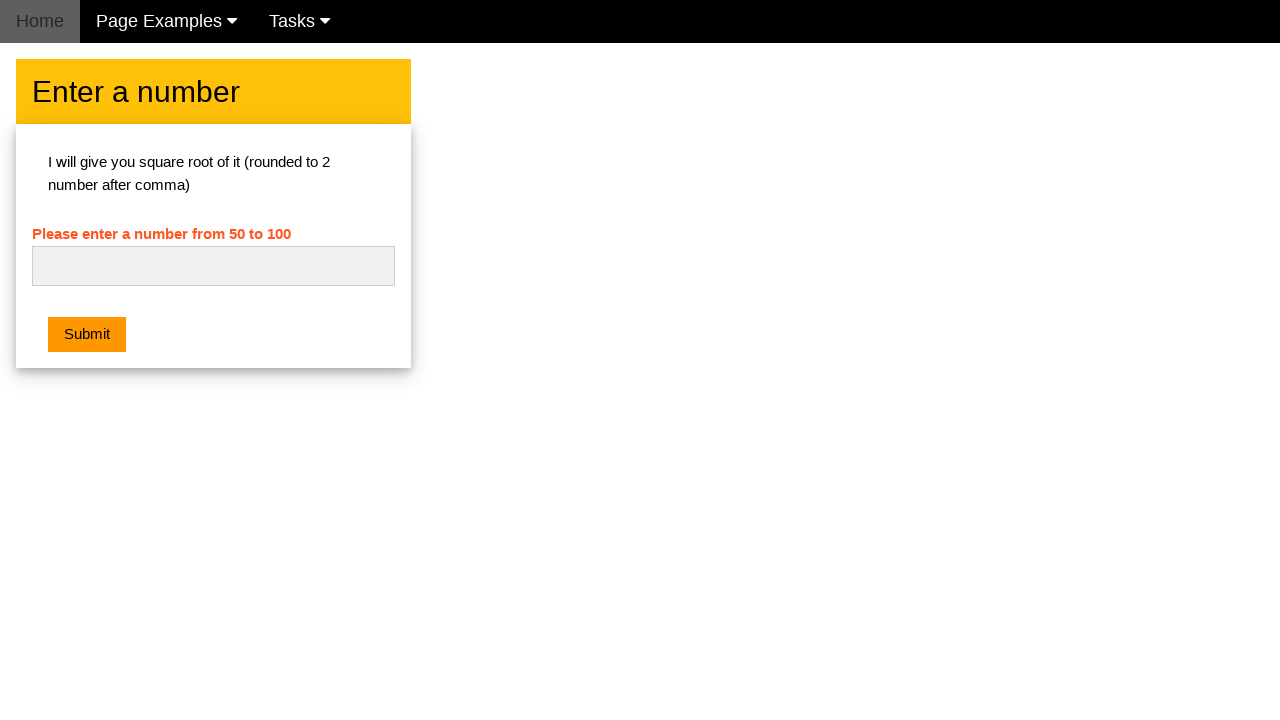

Filled input field with valid number '42' on .w3-light-grey
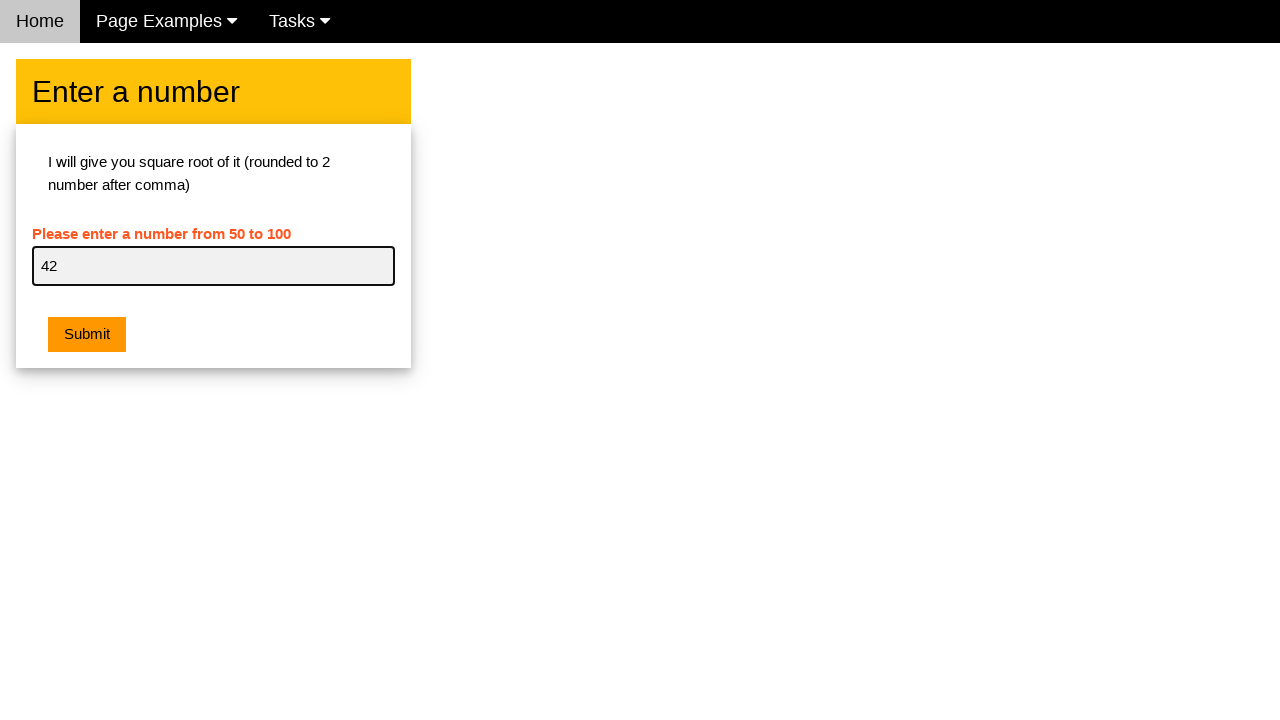

Clicked submit button at (87, 335) on .w3-btn
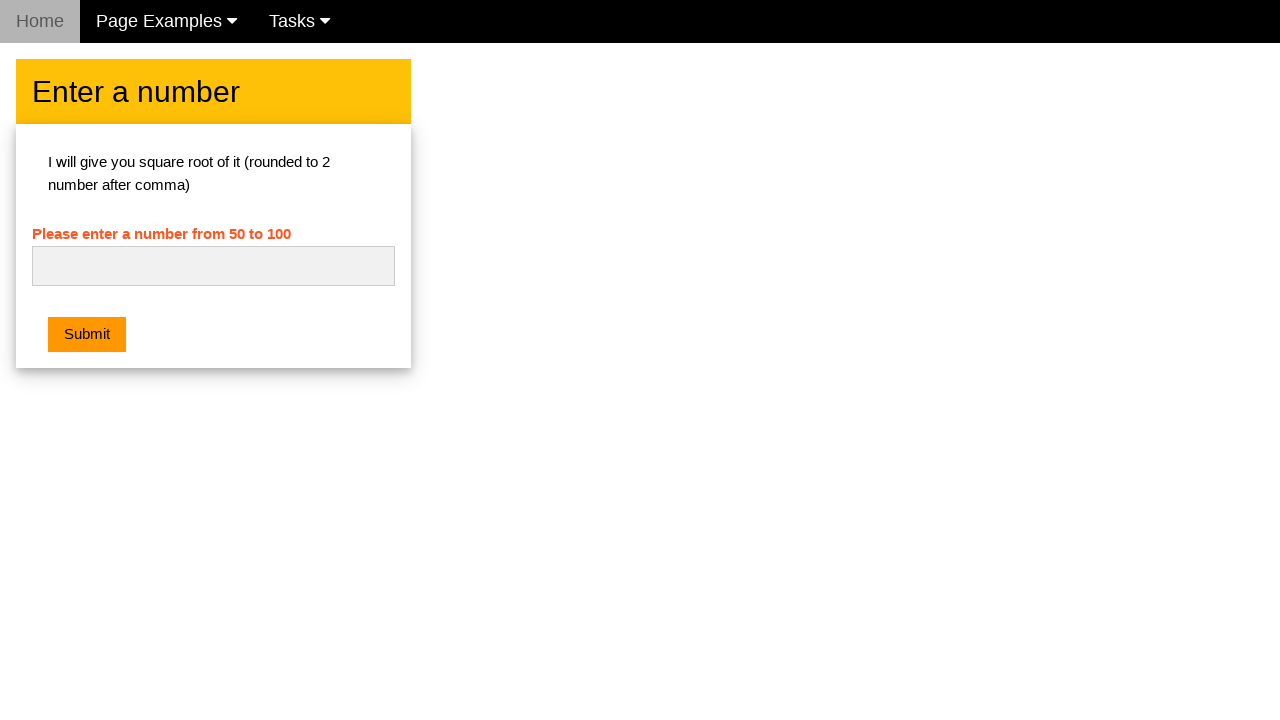

Success alert displayed and accepted
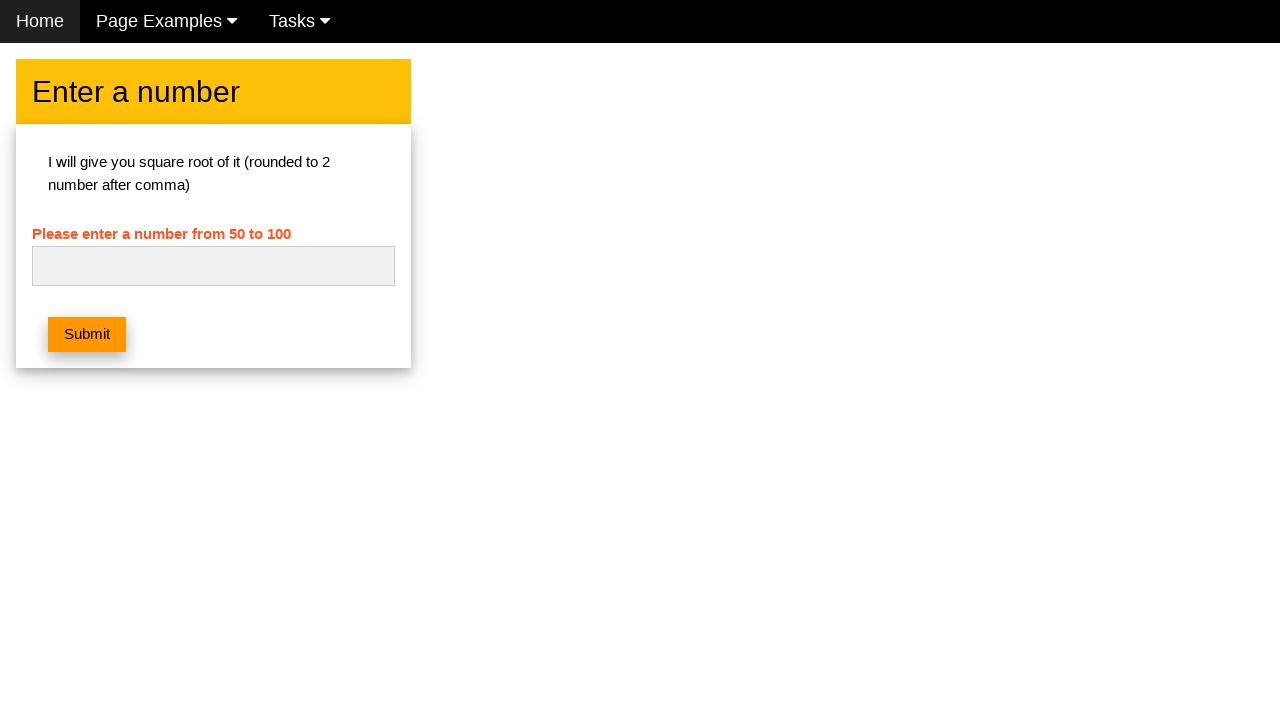

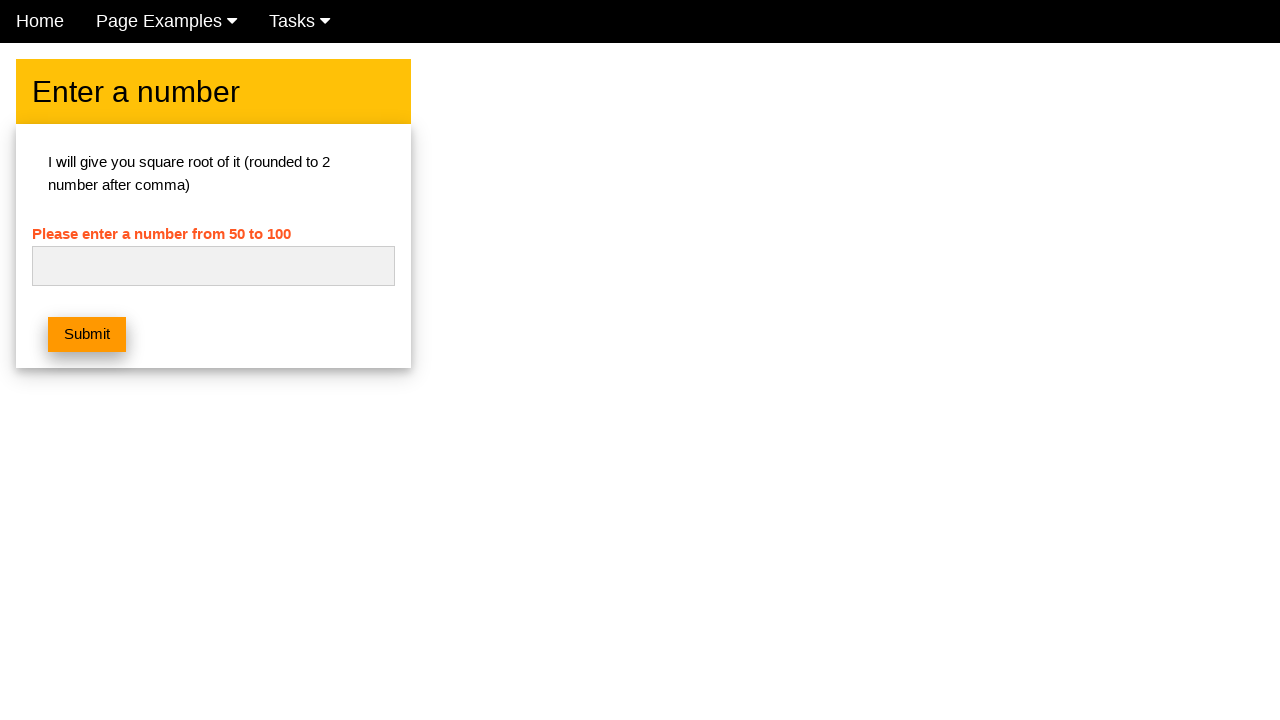